Verifies that the header text on the ZeroBank login page displays the expected text "Log in to ZeroBank"

Starting URL: http://zero.webappsecurity.com/login.html

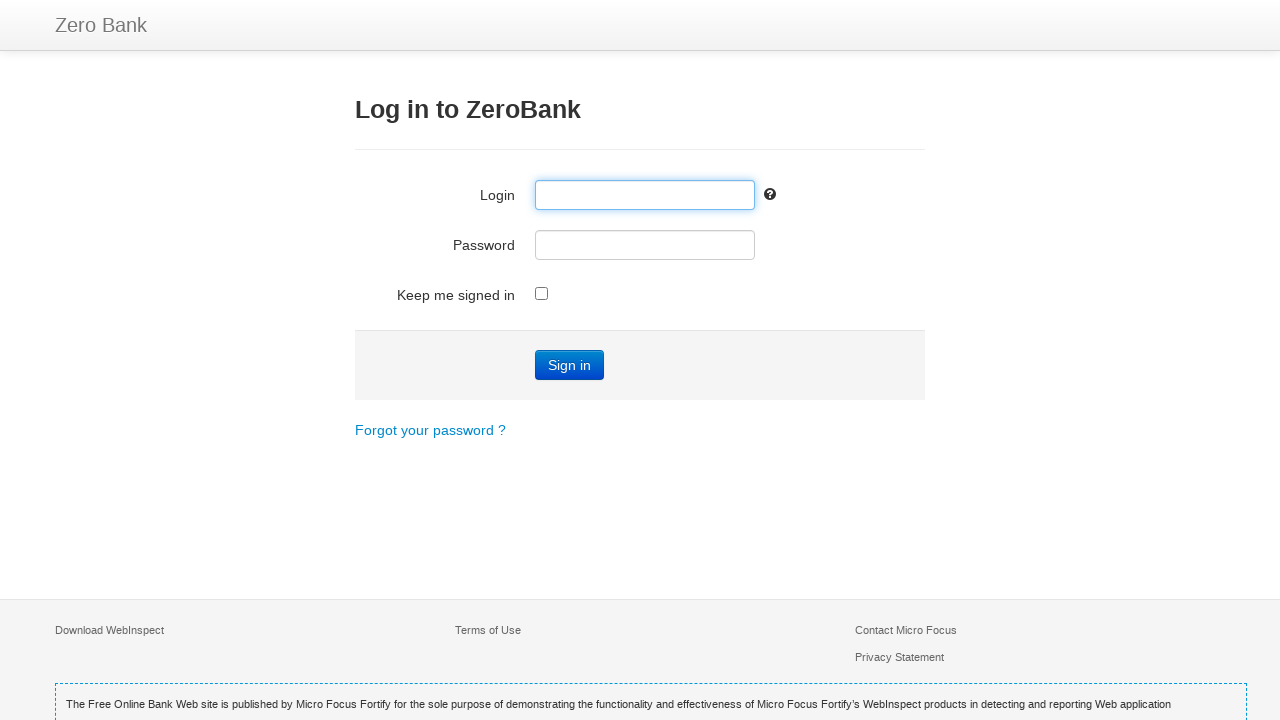

Navigated to ZeroBank login page
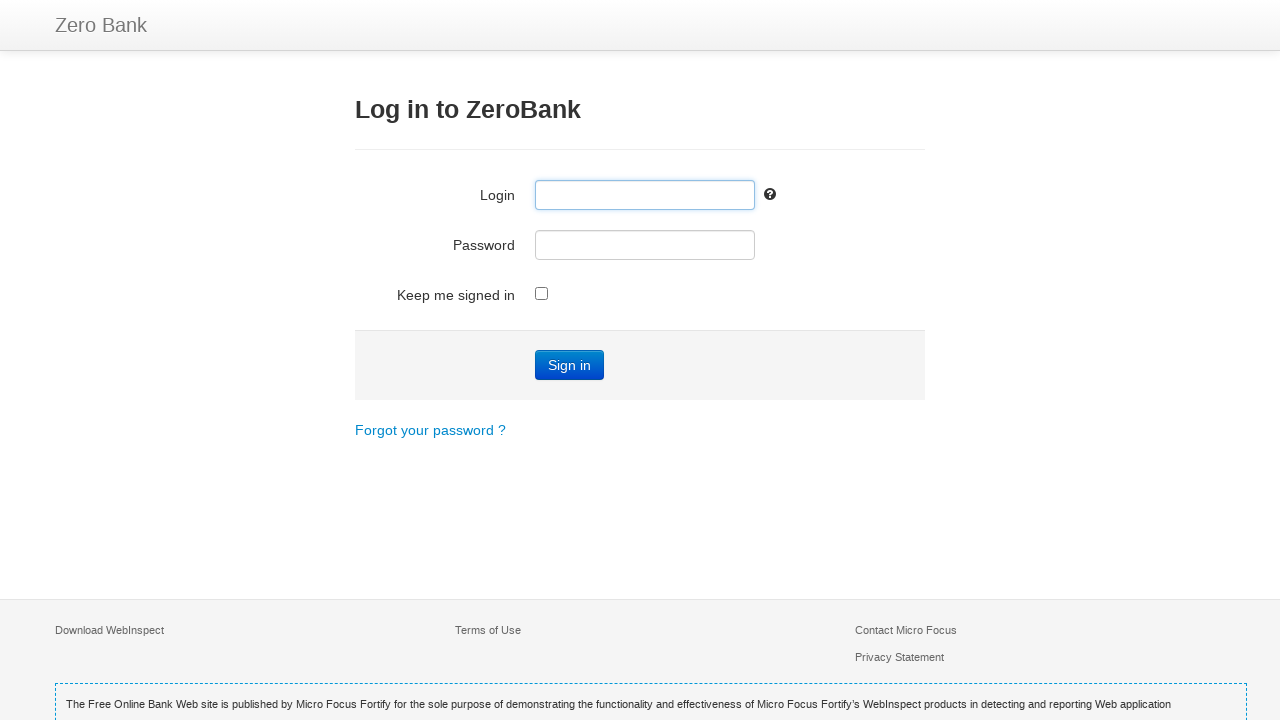

Located header element (h3)
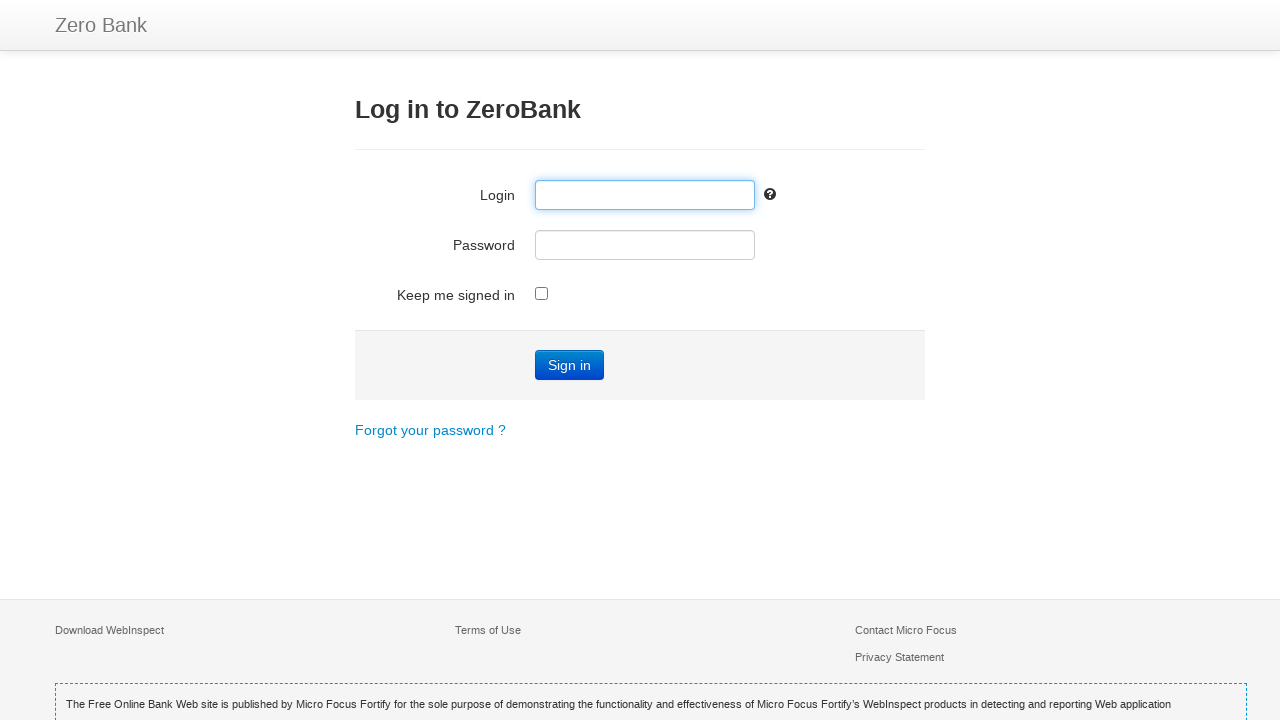

Retrieved header text: 'Log in to ZeroBank'
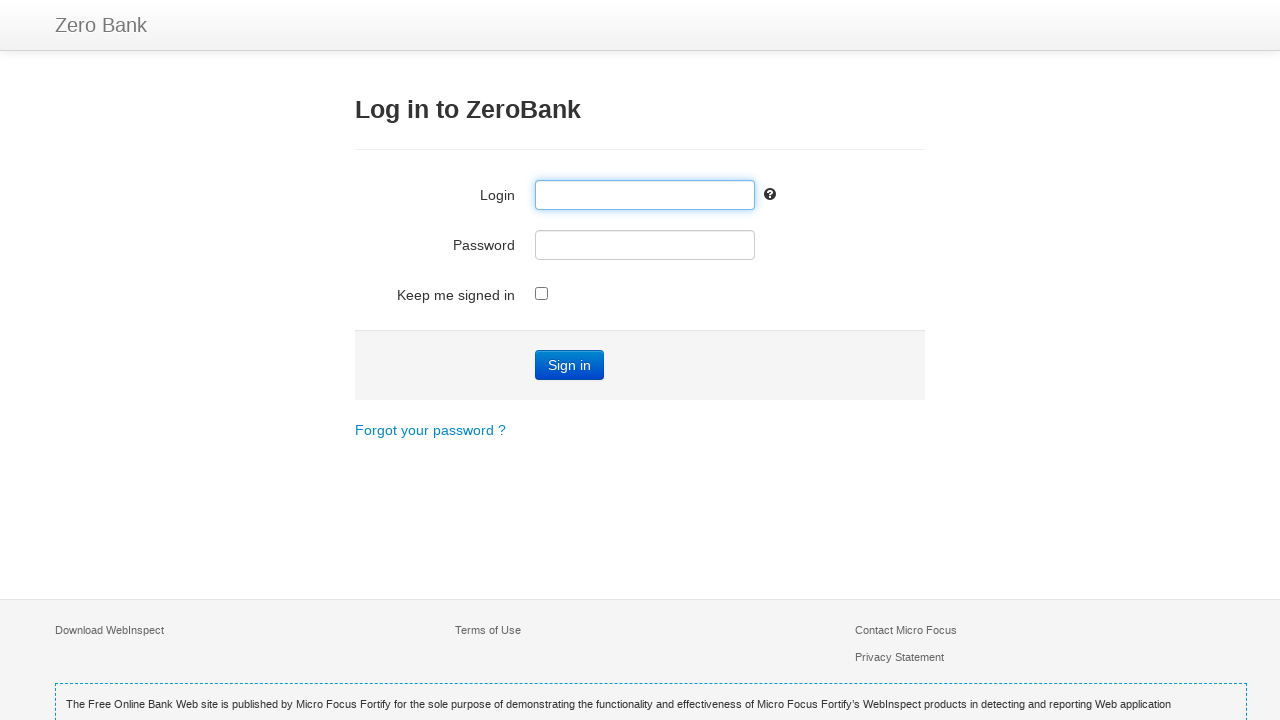

Header text verified as 'Log in to ZeroBank'
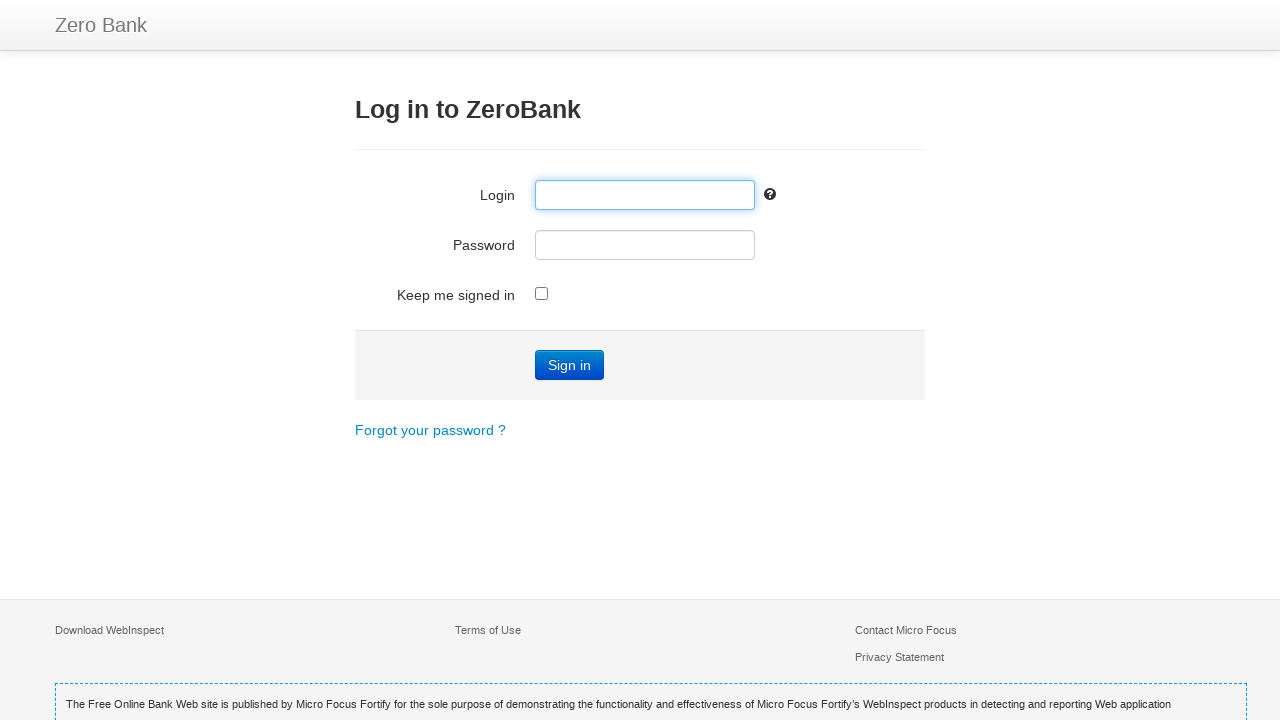

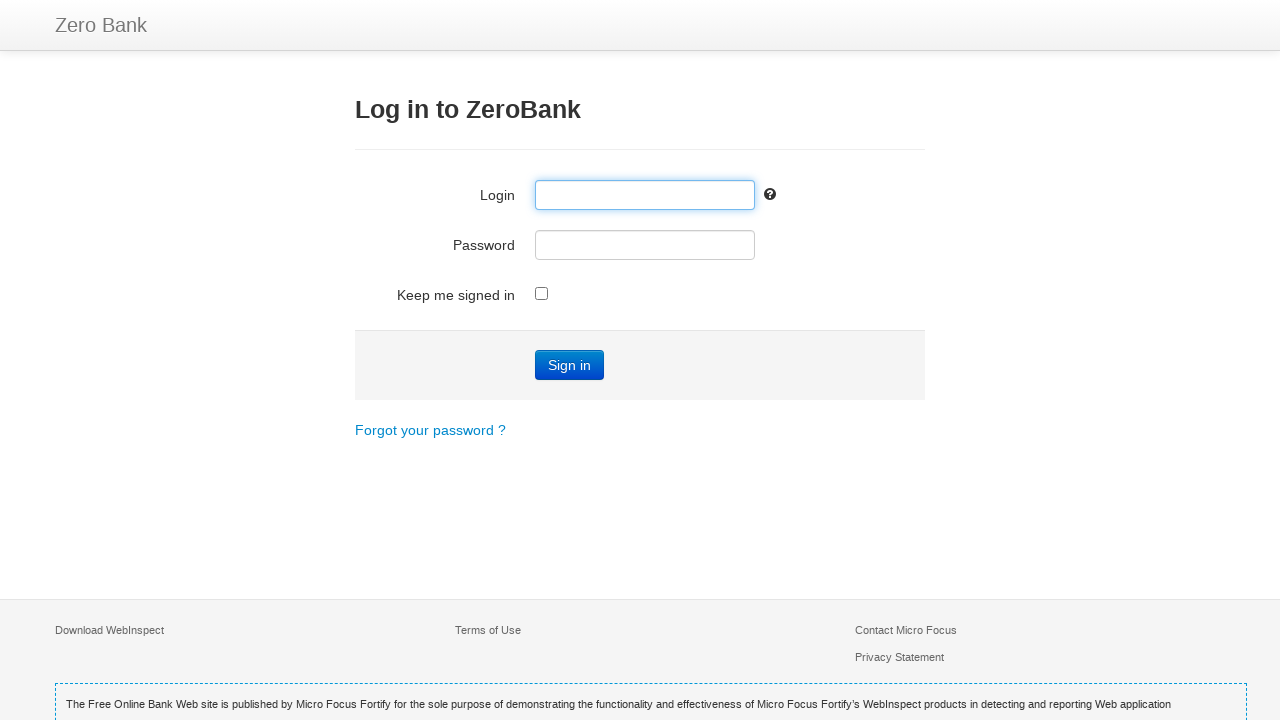